Tests the RPA Challenge form by clicking start and then filling out and submitting the form 10 times with different data sets

Starting URL: https://www.rpachallenge.com/

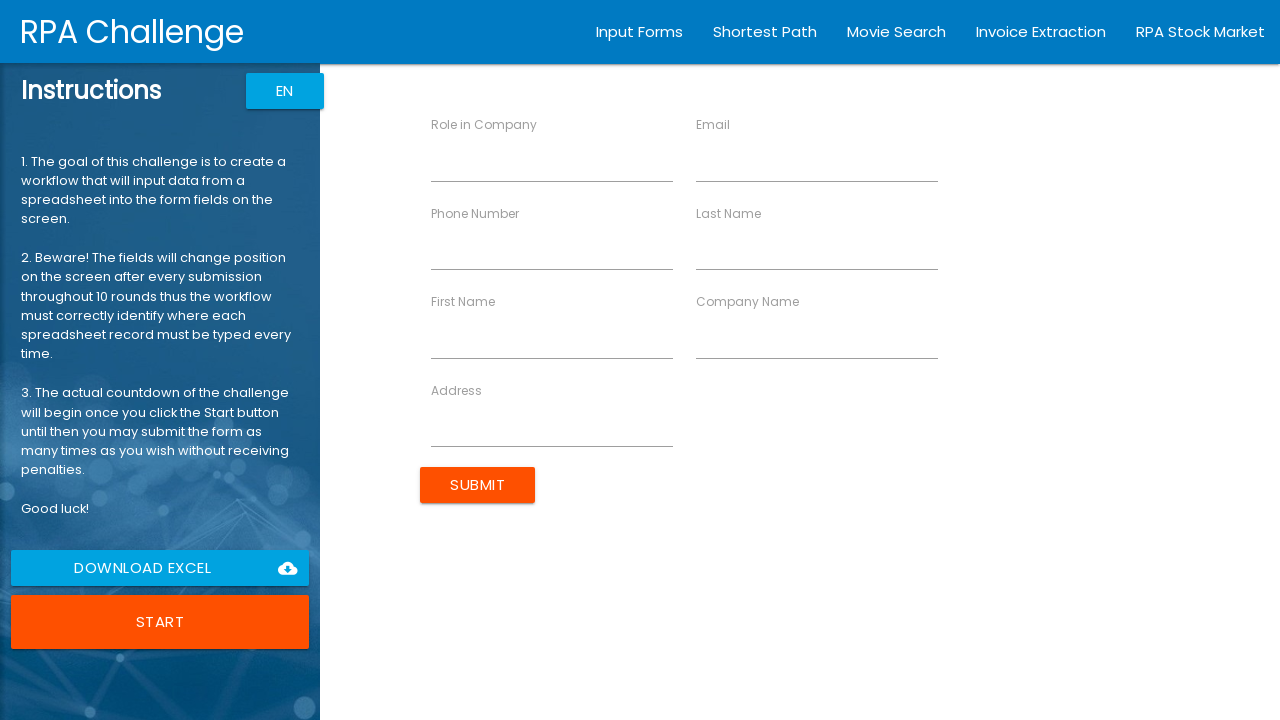

Navigated to DEMOQA menu page at (160, 622) on xpath=//*[@class="waves-effect col s12 m12 l12 btn-large uiColorButton"]
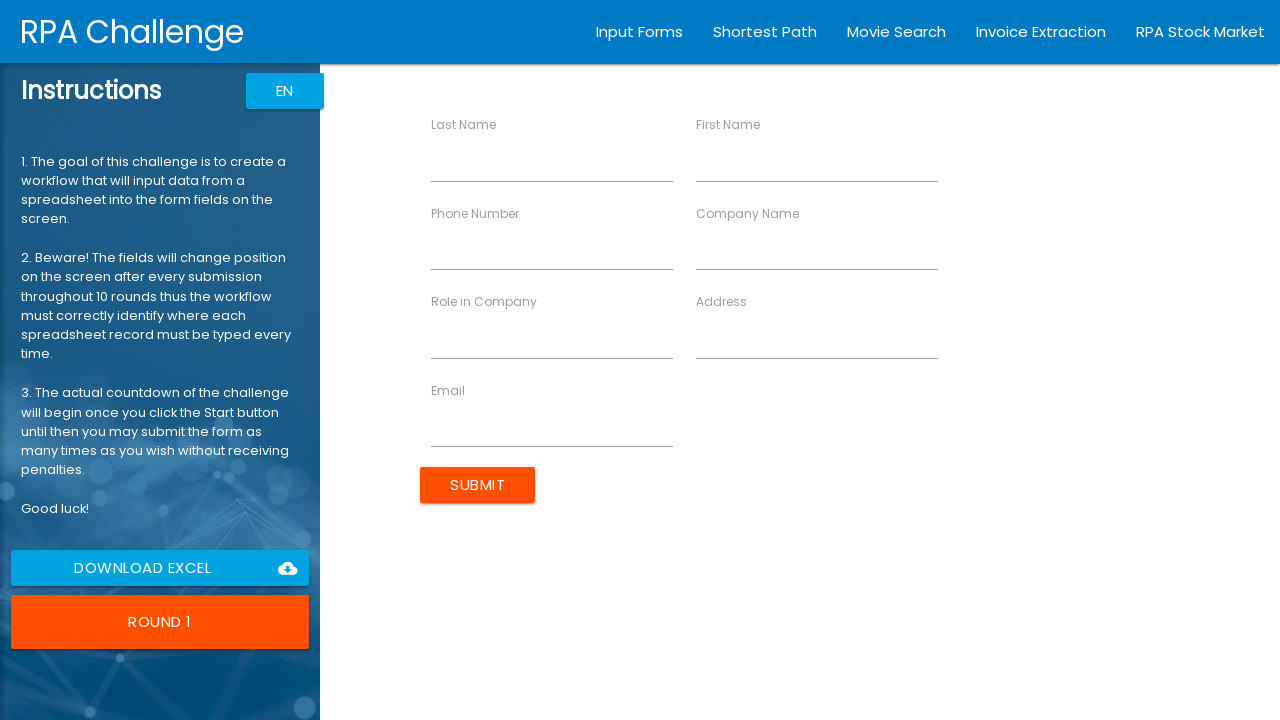

Hovered over Main Item 2 to trigger mouseover interaction on xpath=//*[@ng-reflect-name="labelFirstName"]
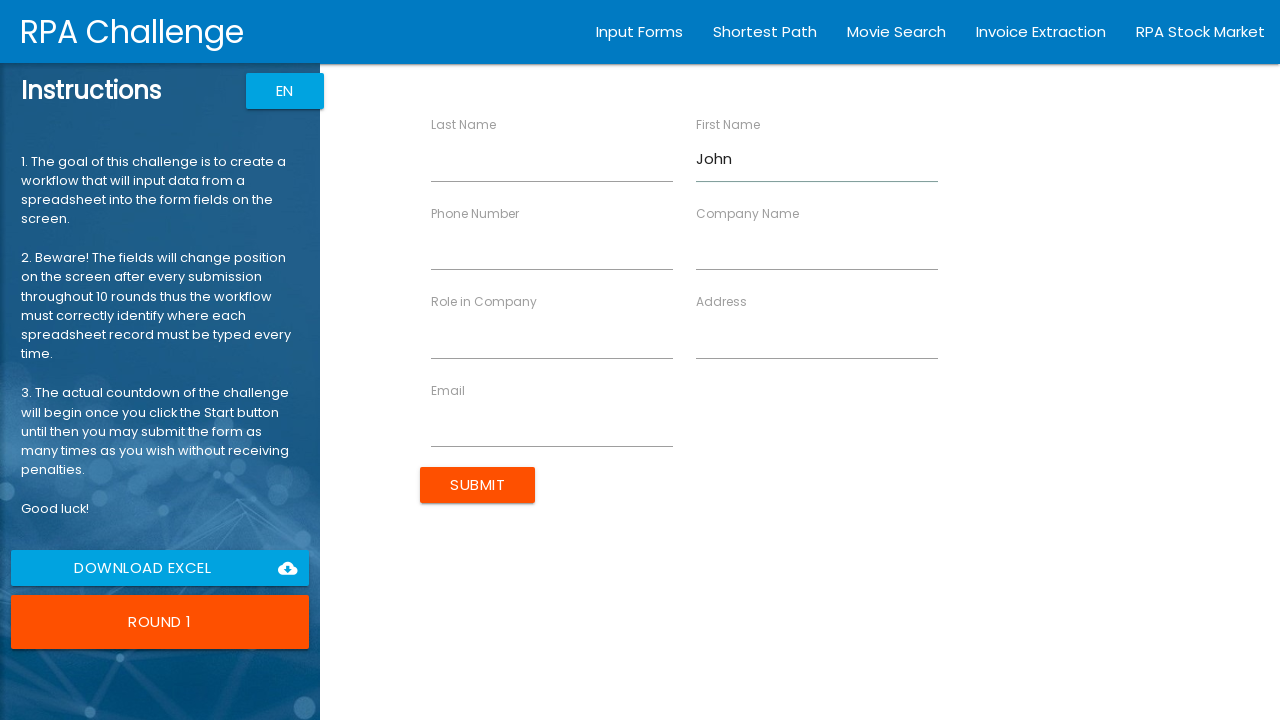

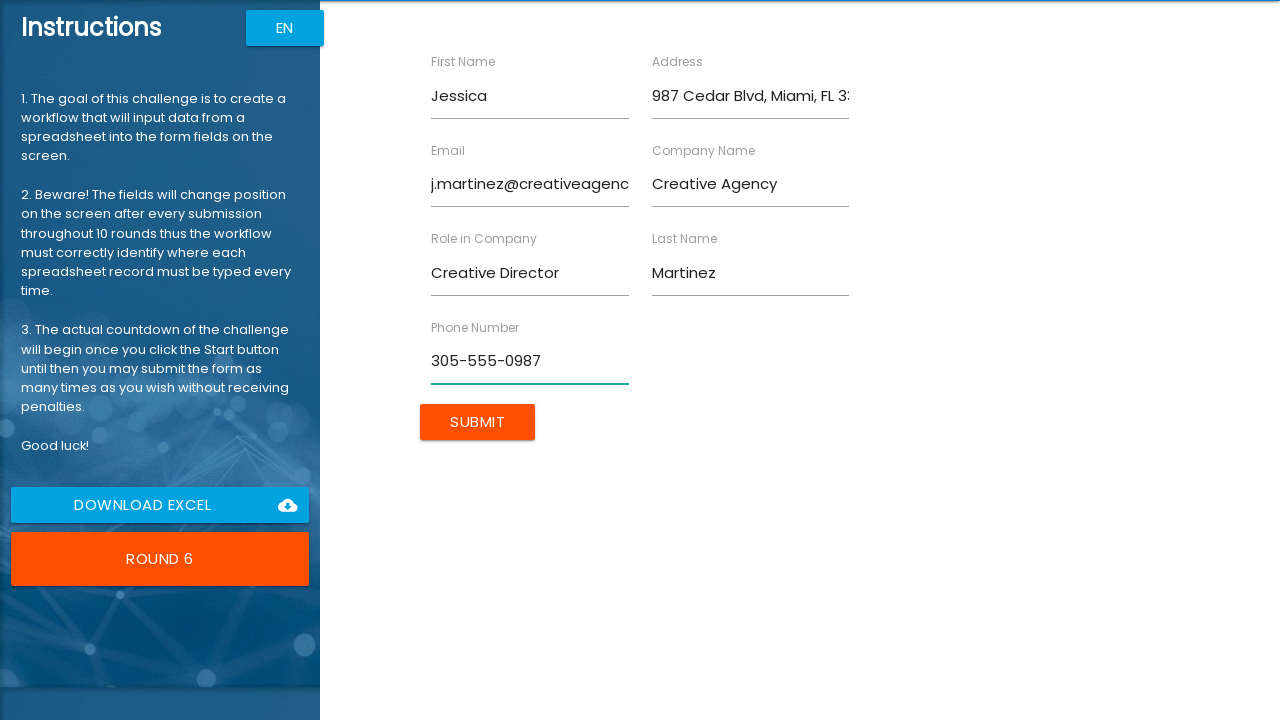